Tests keyboard shortcuts by pressing Control+K key combination

Starting URL: https://www.selenium.dev/documentation/webdriver/actions_api/keyboard/

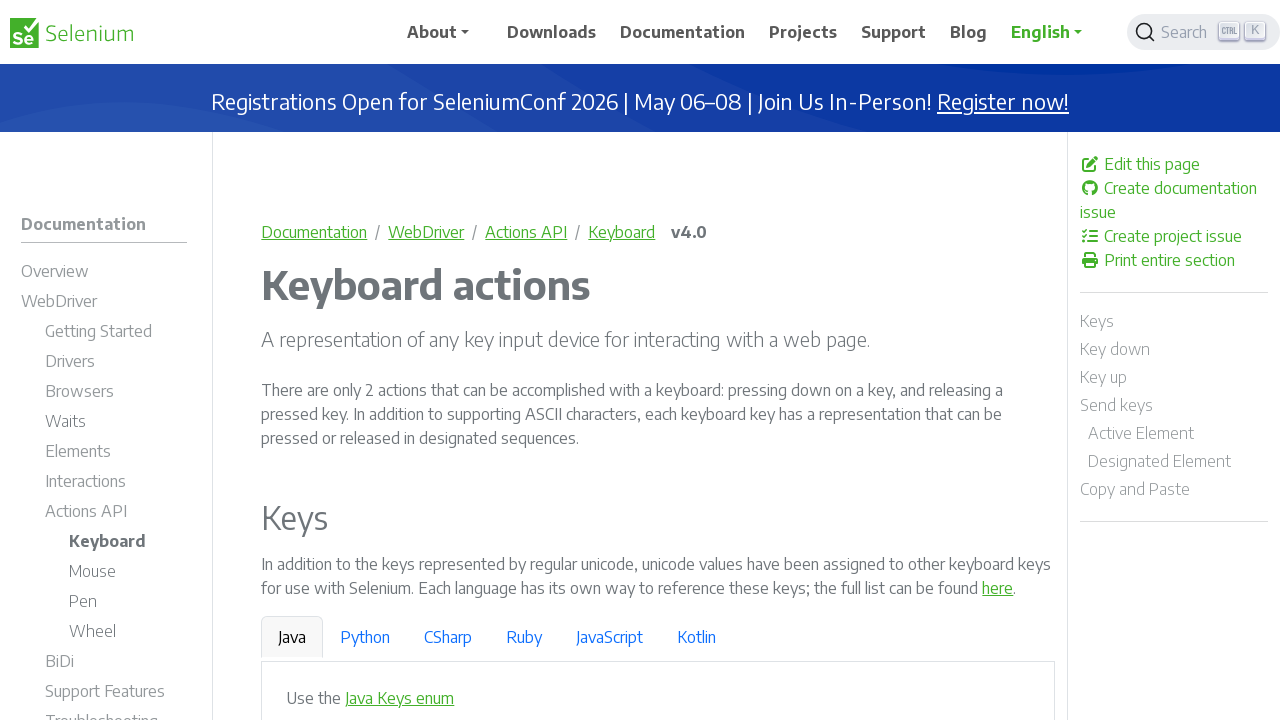

Pressed Control+K keyboard shortcut
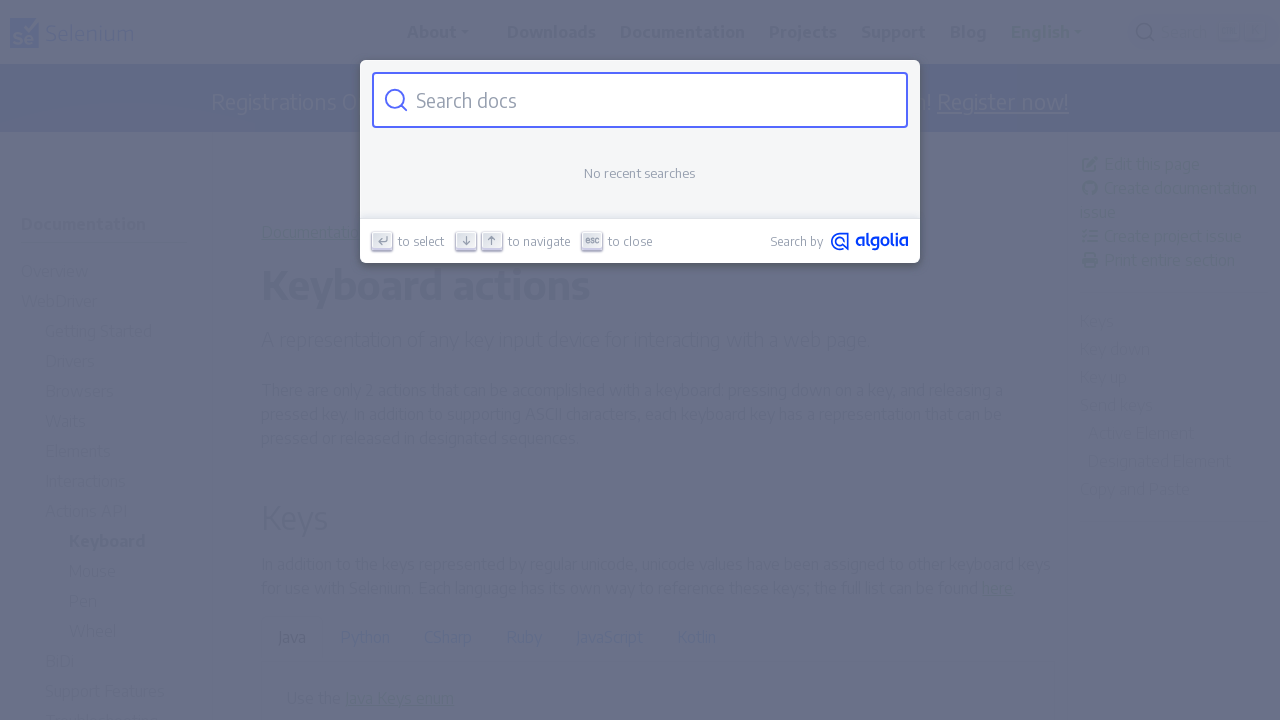

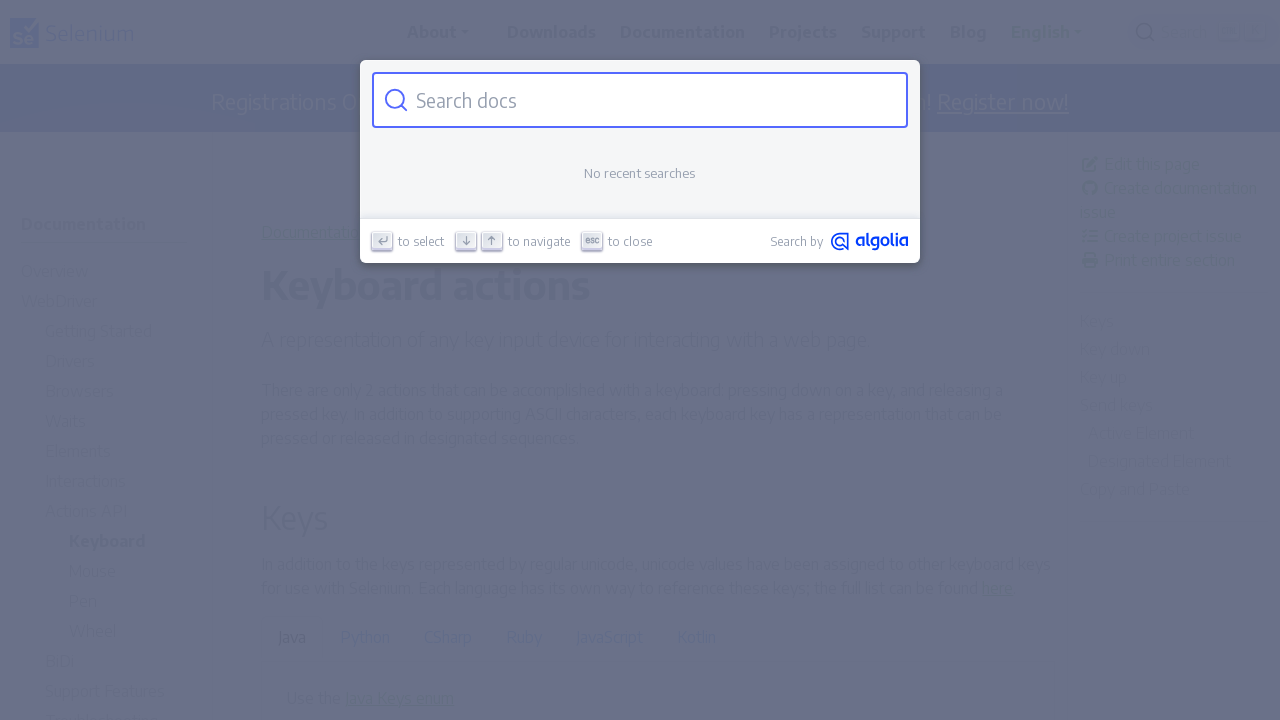